Tests the horizontal slider functionality by navigating to the slider page and dragging the slider to the left (no movement), then verifying the output value.

Starting URL: http://the-internet.herokuapp.com/

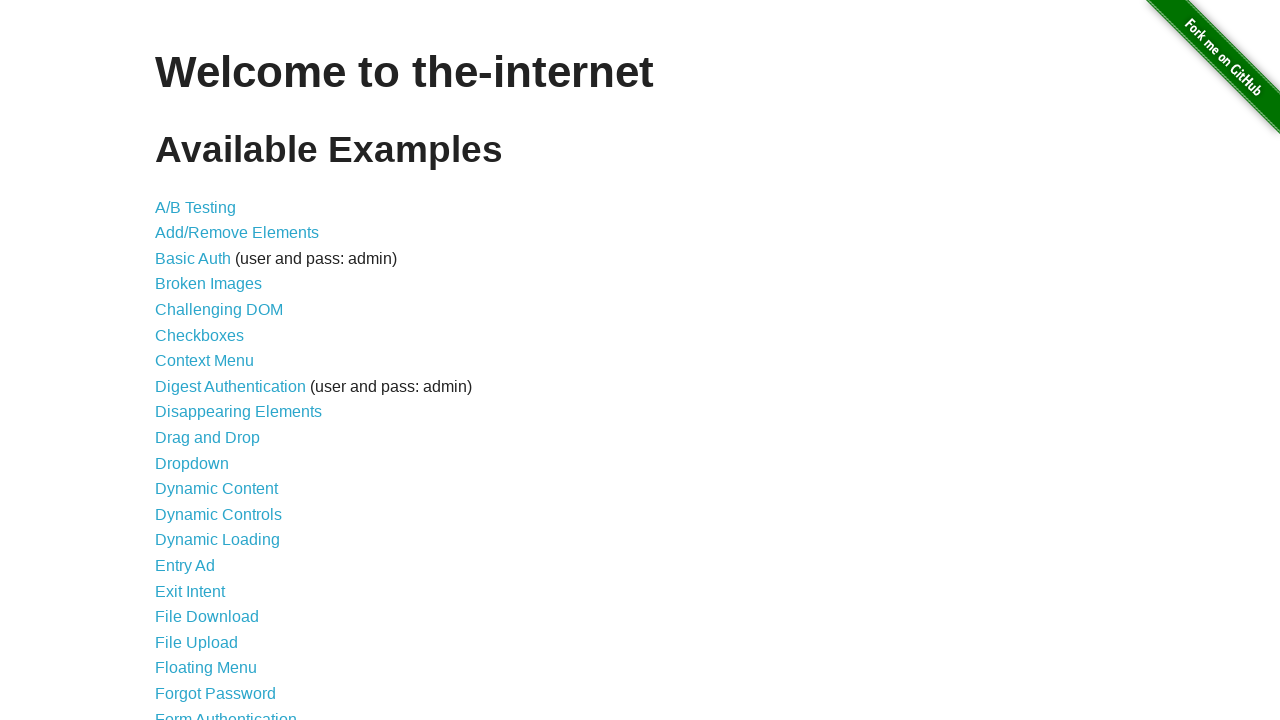

Clicked on Horizontal Slider link from homepage at (214, 361) on text=Horizontal Slider
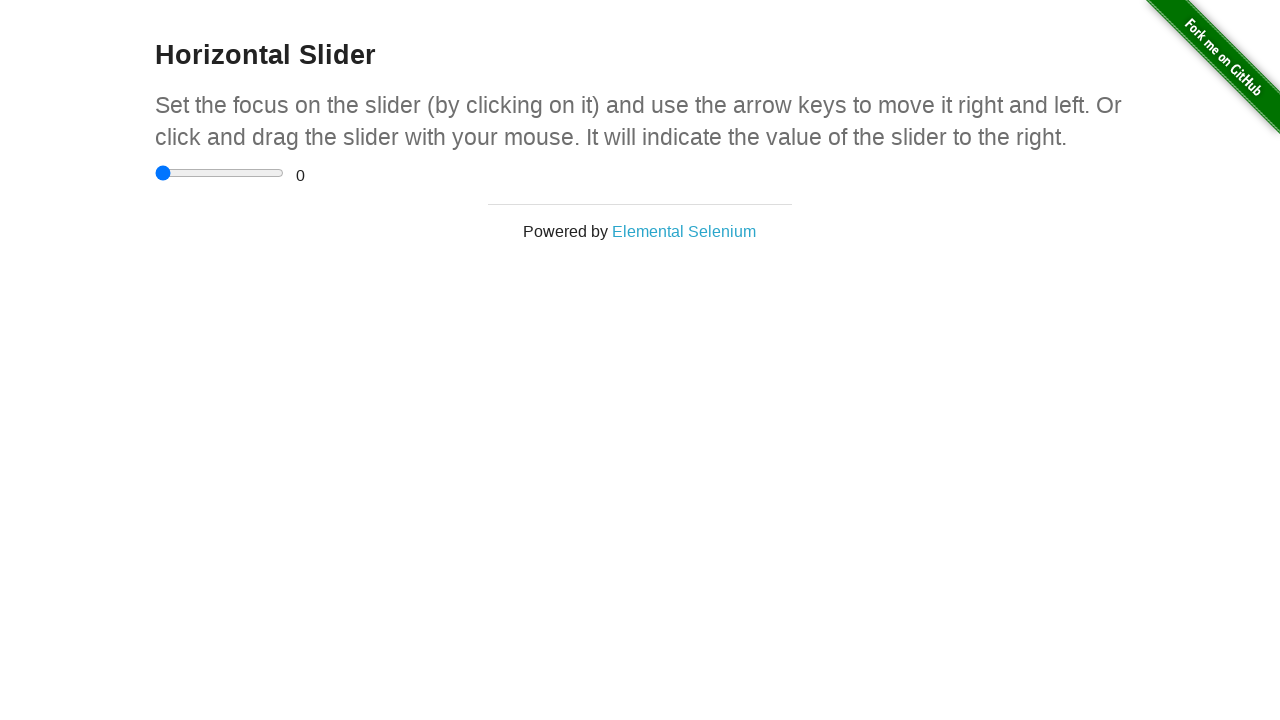

Retrieved h3 text content from slider page
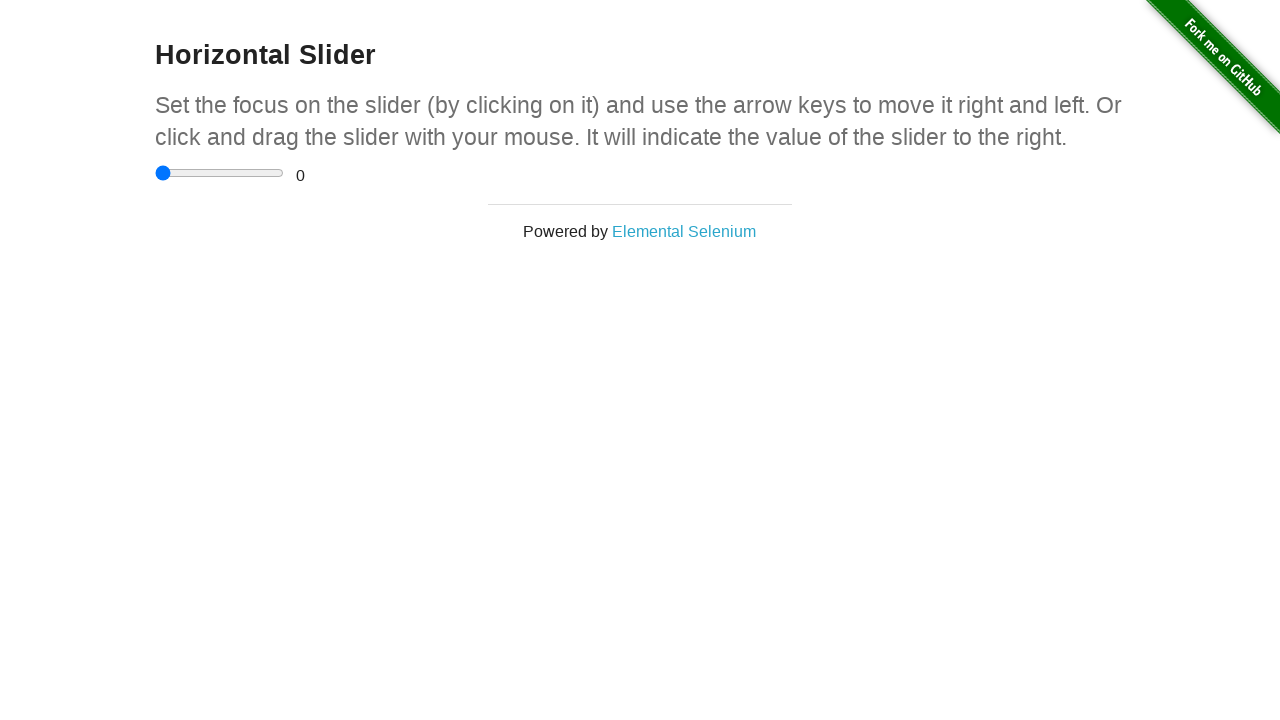

Verified page heading is 'Horizontal Slider'
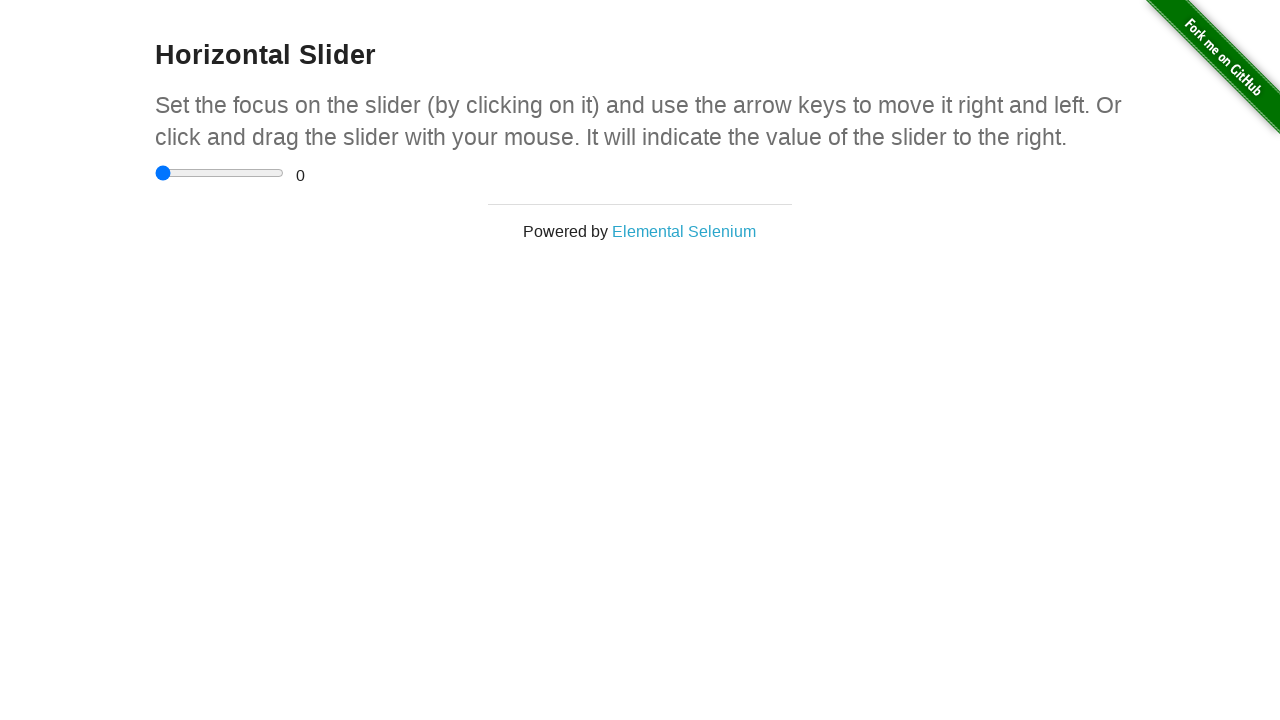

Located horizontal slider element
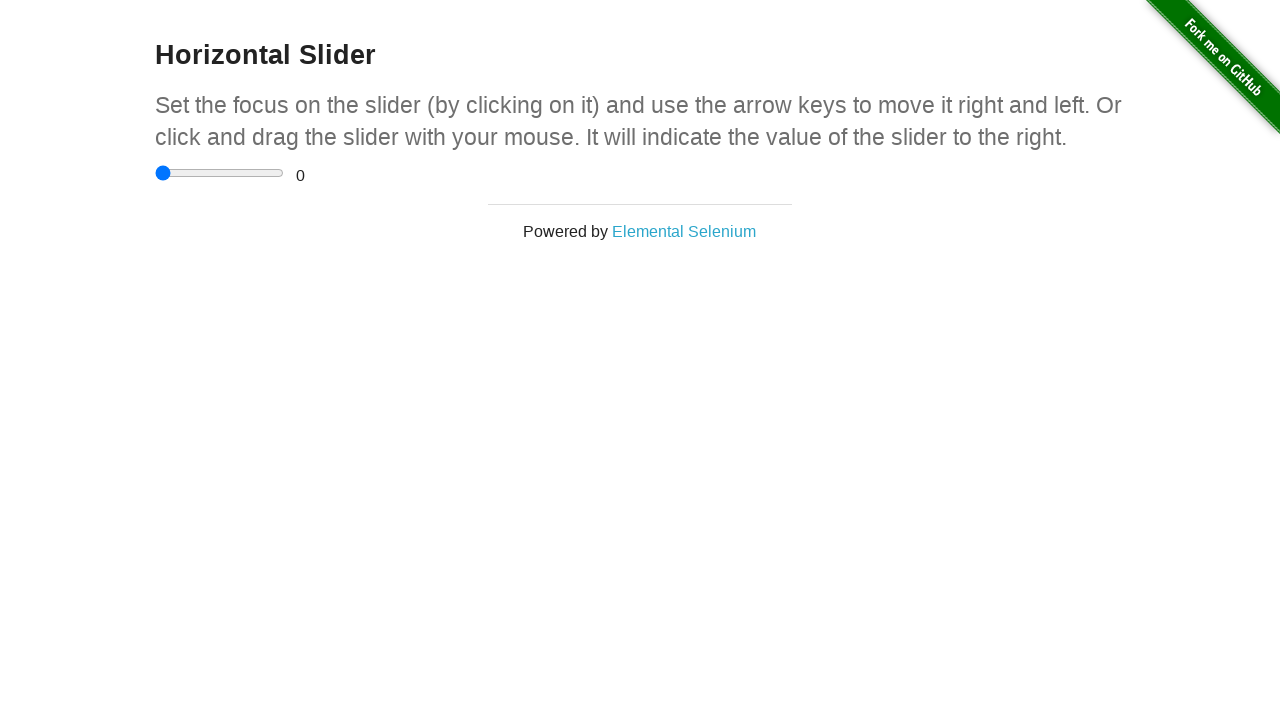

Dragged slider to the left (no movement - stays in place) at (155, 165)
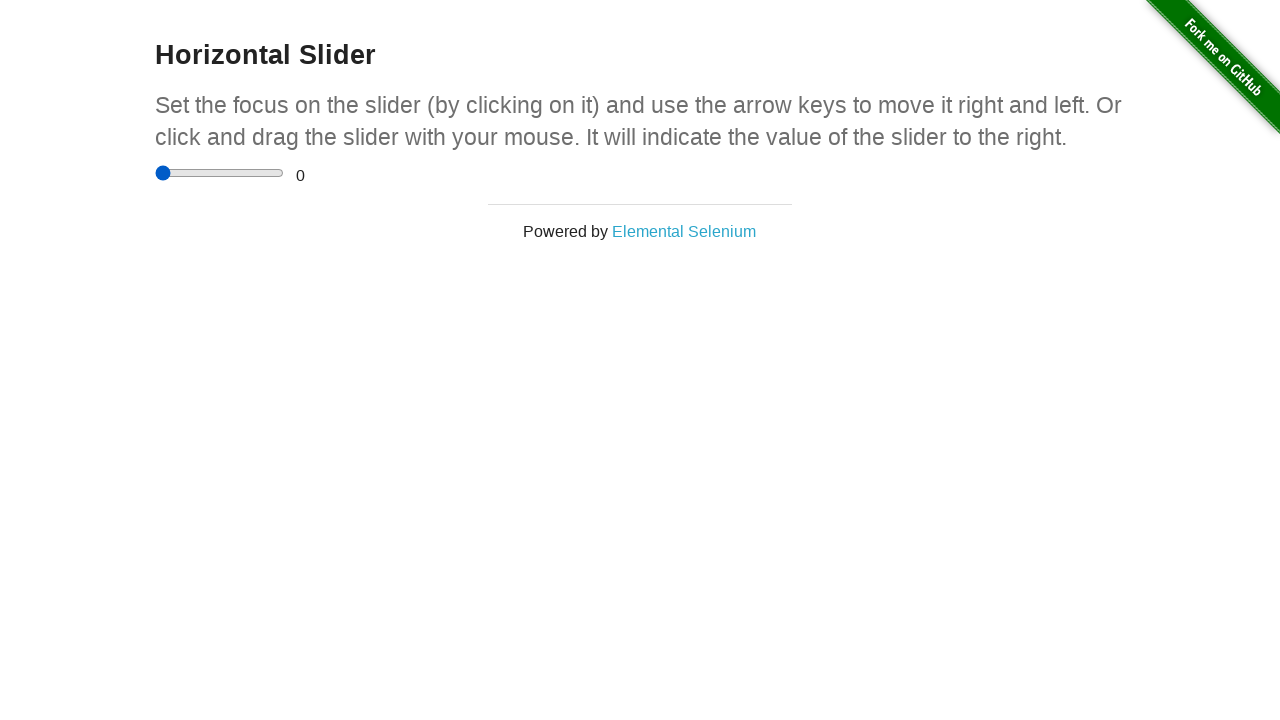

Waited for output value element to be visible
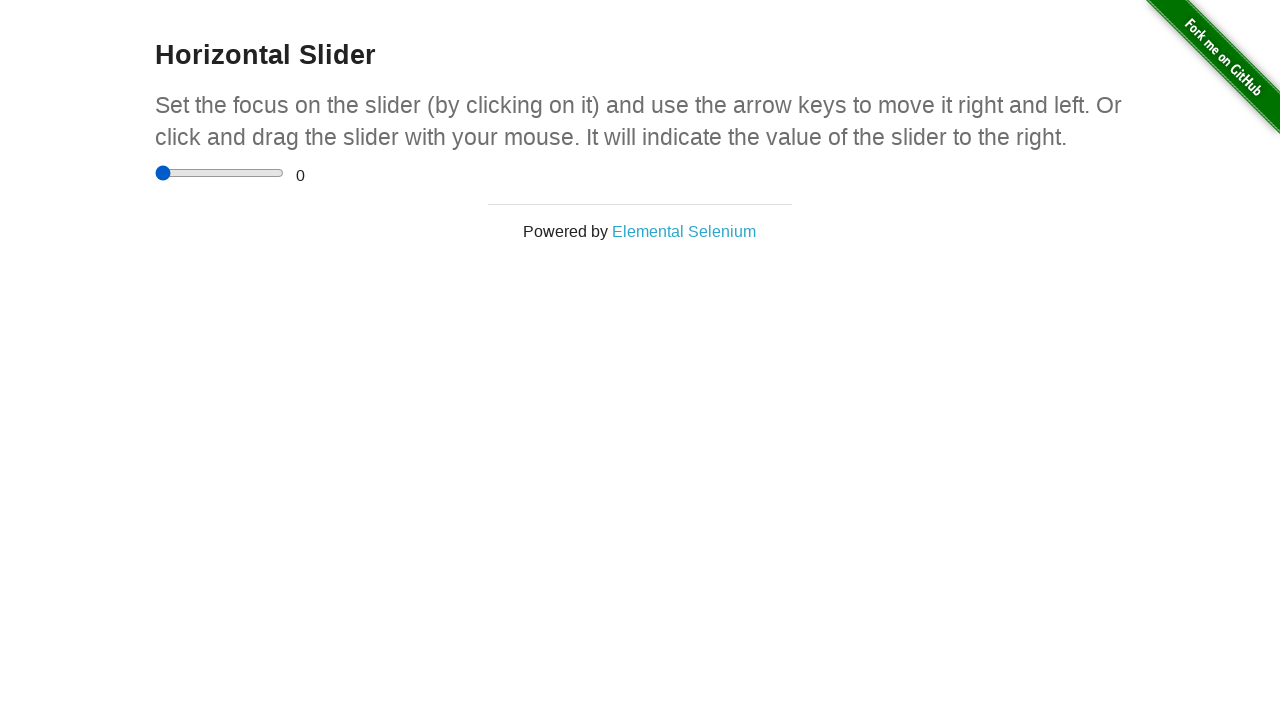

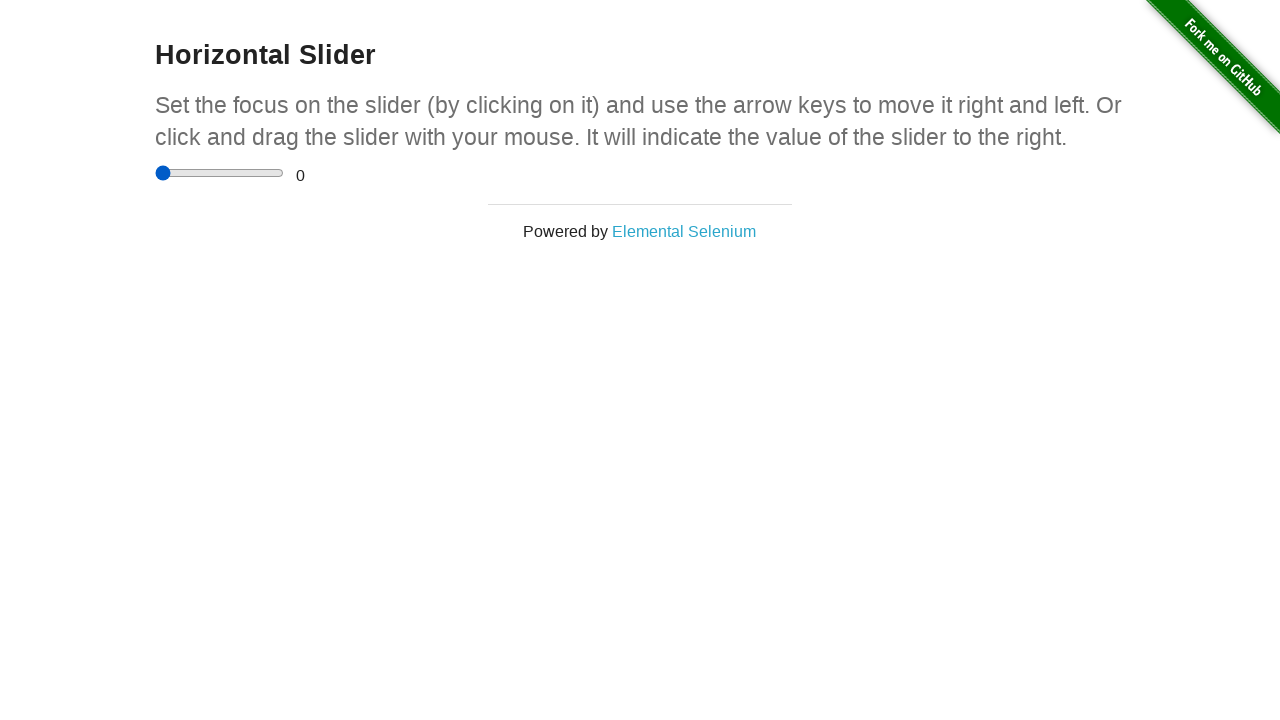